Tests file download functionality by navigating to a test page and clicking on a ZIP file download link

Starting URL: http://omayo.blogspot.com/p/page7.html

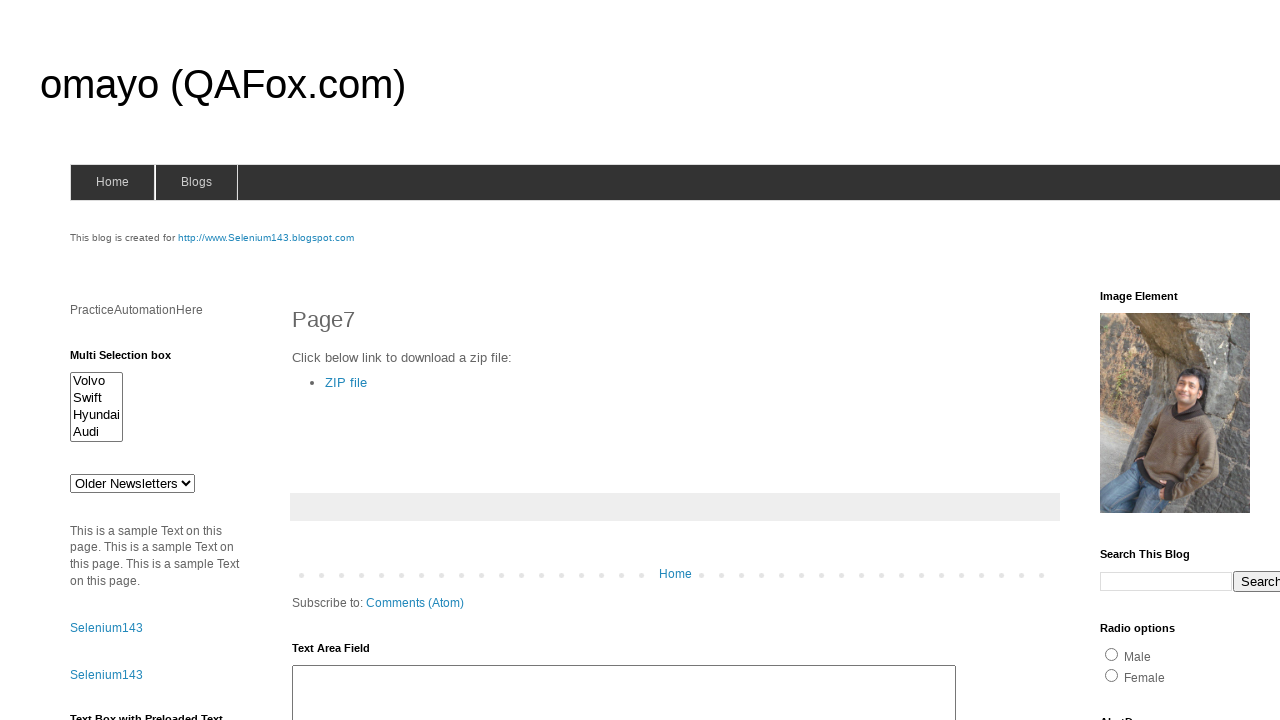

Navigated to test page http://omayo.blogspot.com/p/page7.html
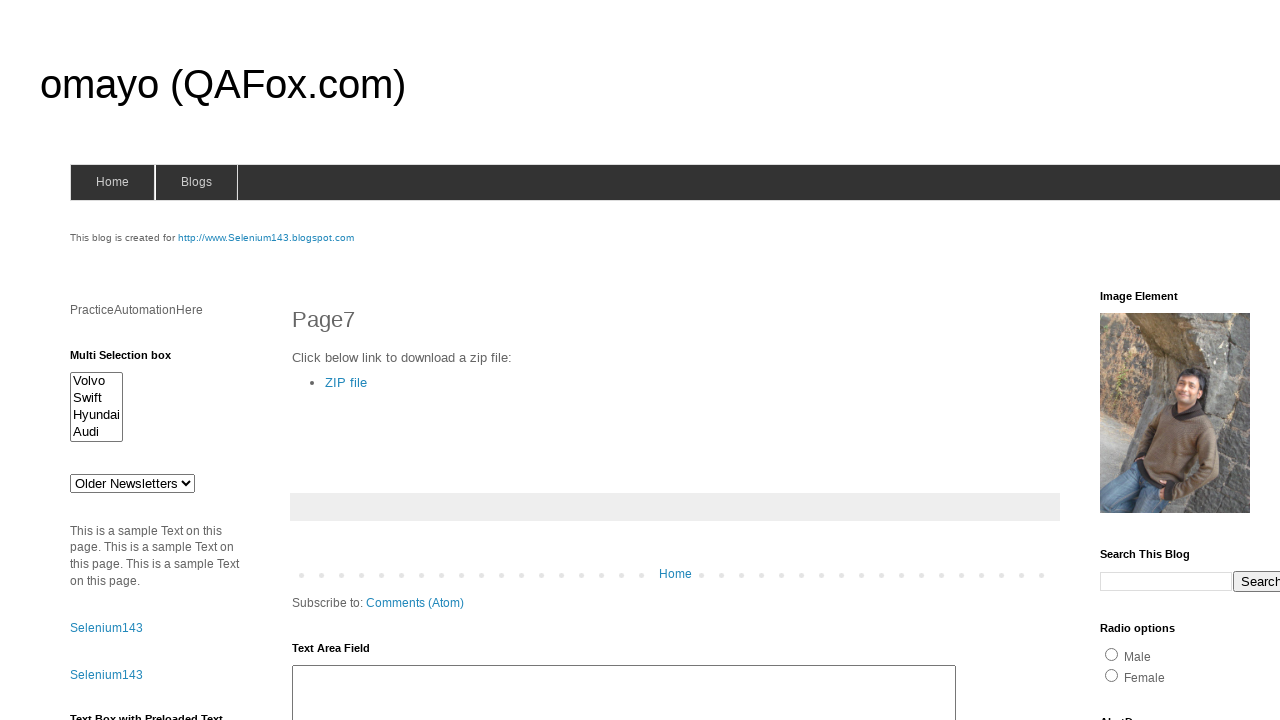

Clicked on ZIP file download link at (346, 382) on a:text('ZIP file')
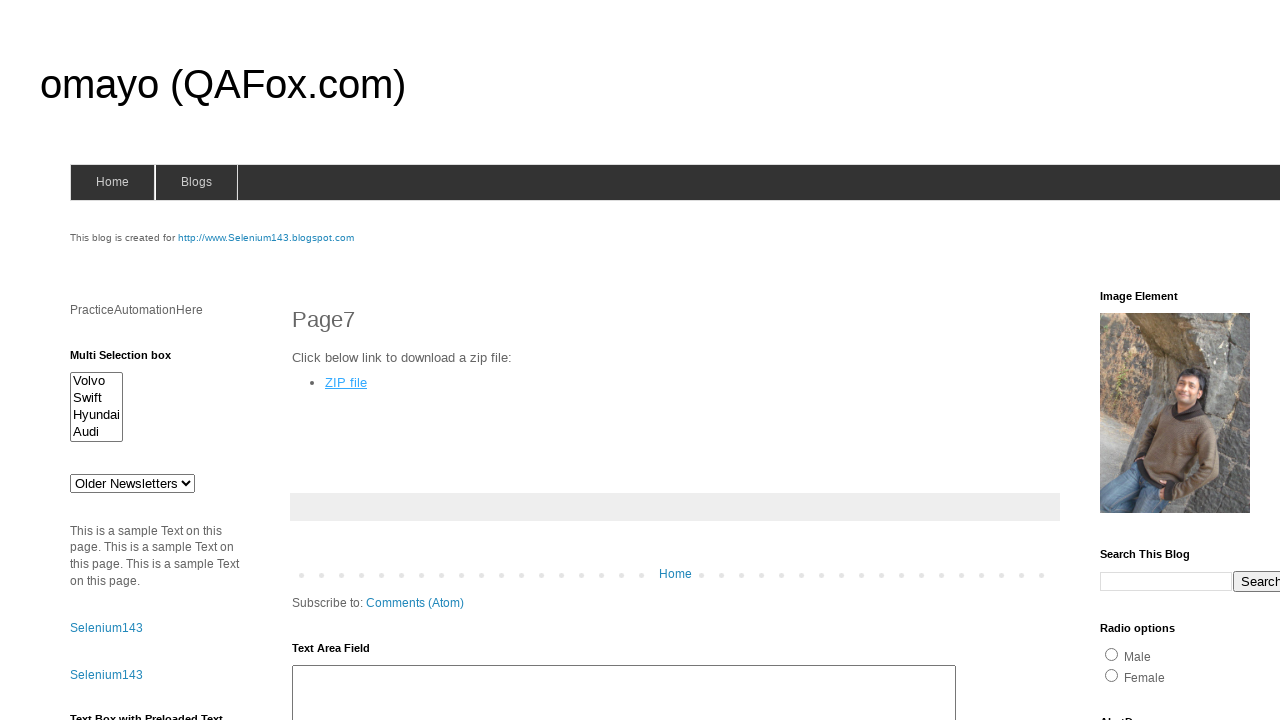

Waited 2 seconds for download to initiate
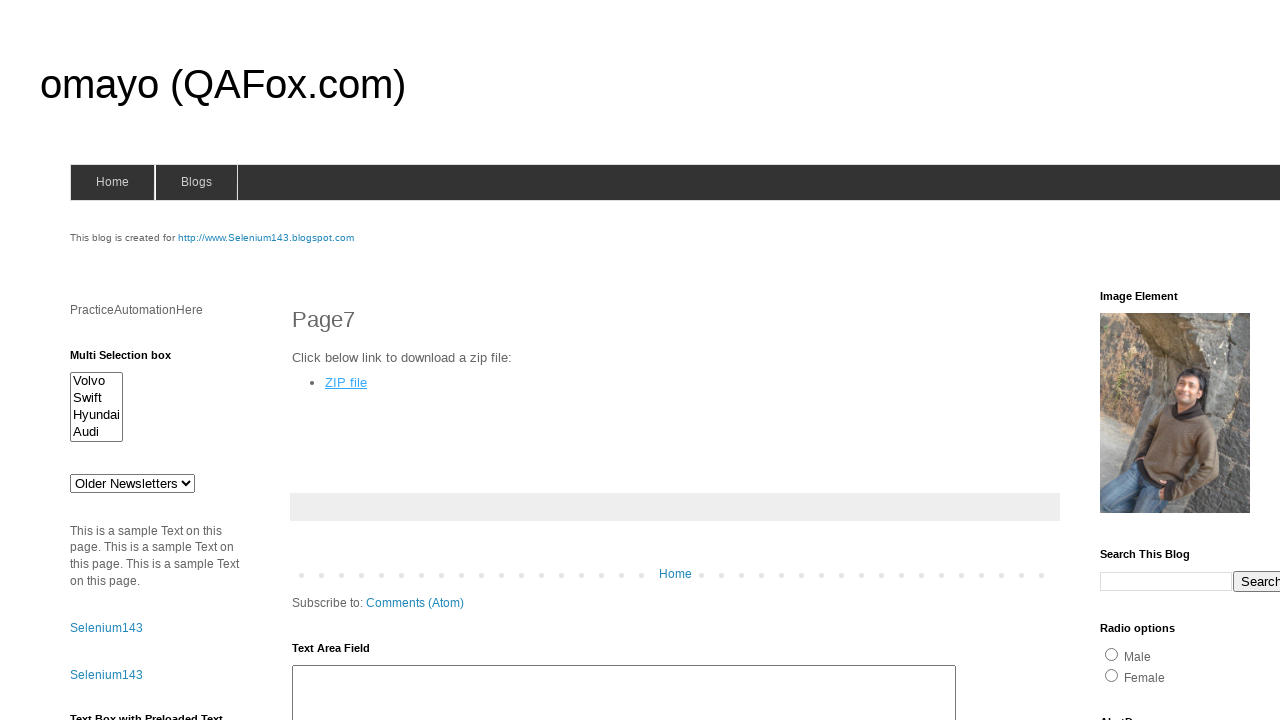

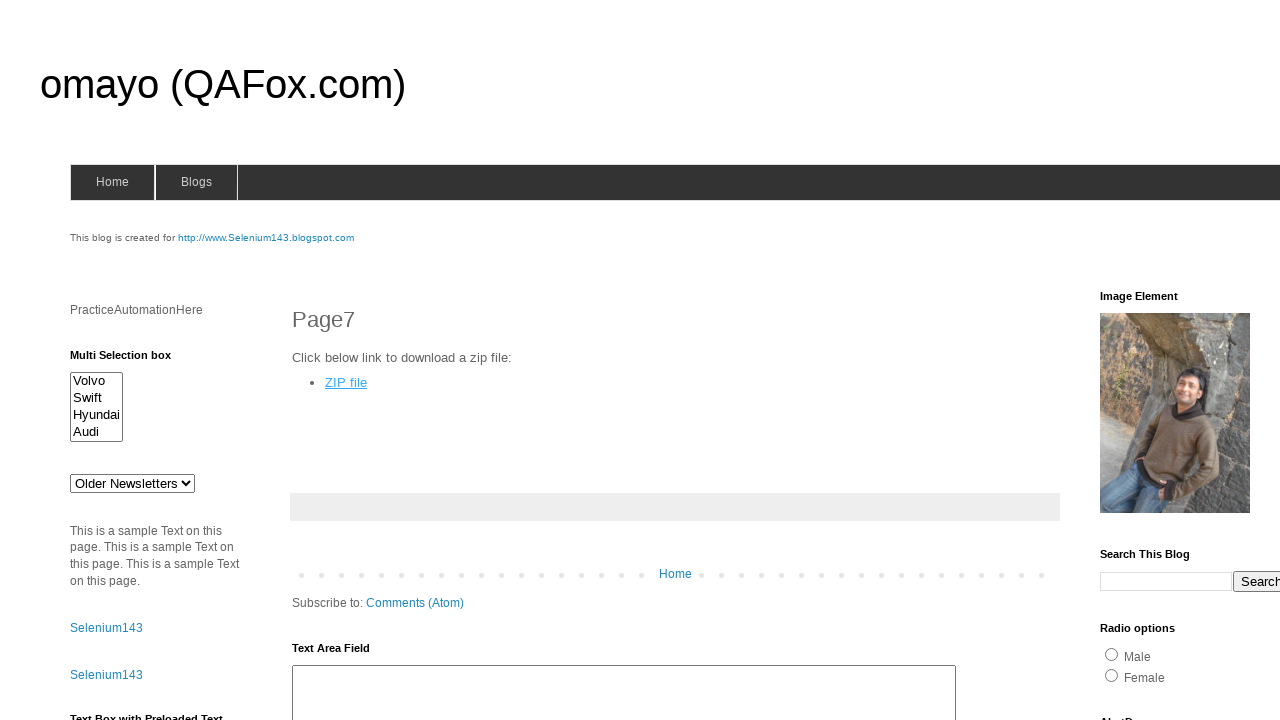